Tests JavaScript prompt handling by navigating to the JavaScript Alerts page, triggering a JS prompt, entering text into the prompt, and accepting it.

Starting URL: http://the-internet.herokuapp.com/

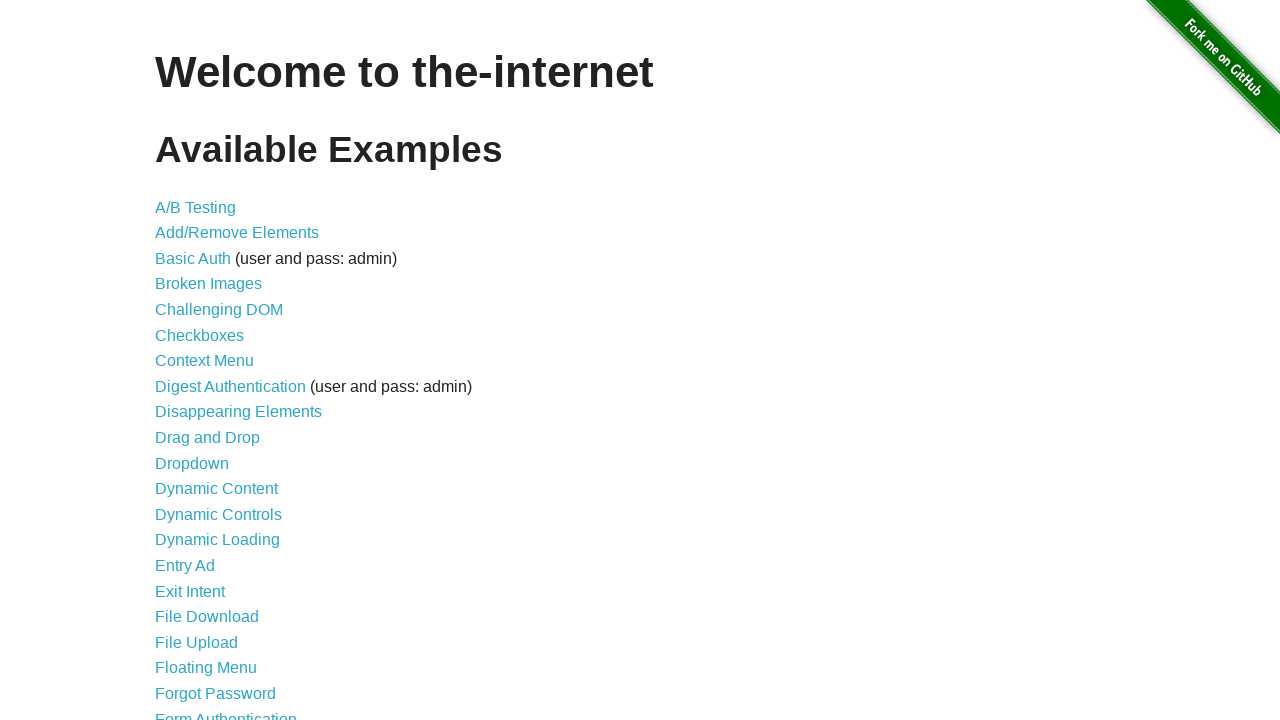

Clicked on JavaScript Alerts link at (214, 361) on text=JavaScript Alerts
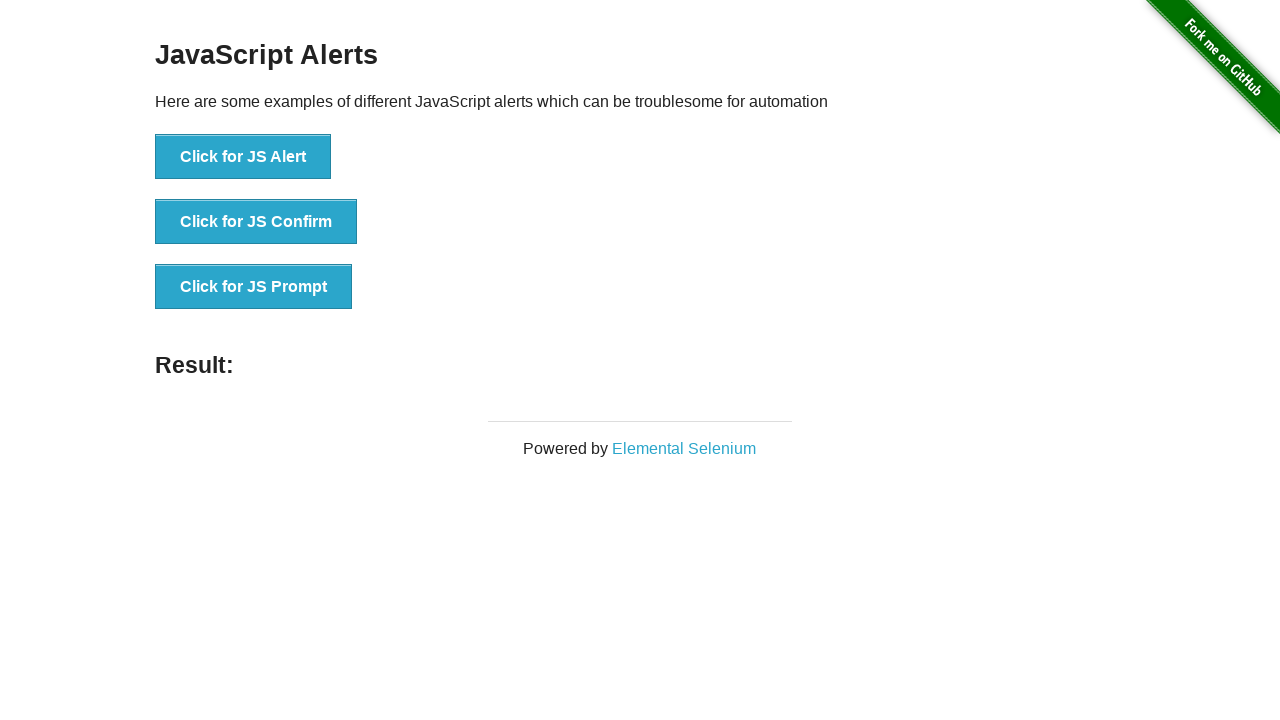

Clicked button to trigger JS Prompt at (254, 287) on button[onclick='jsPrompt()']
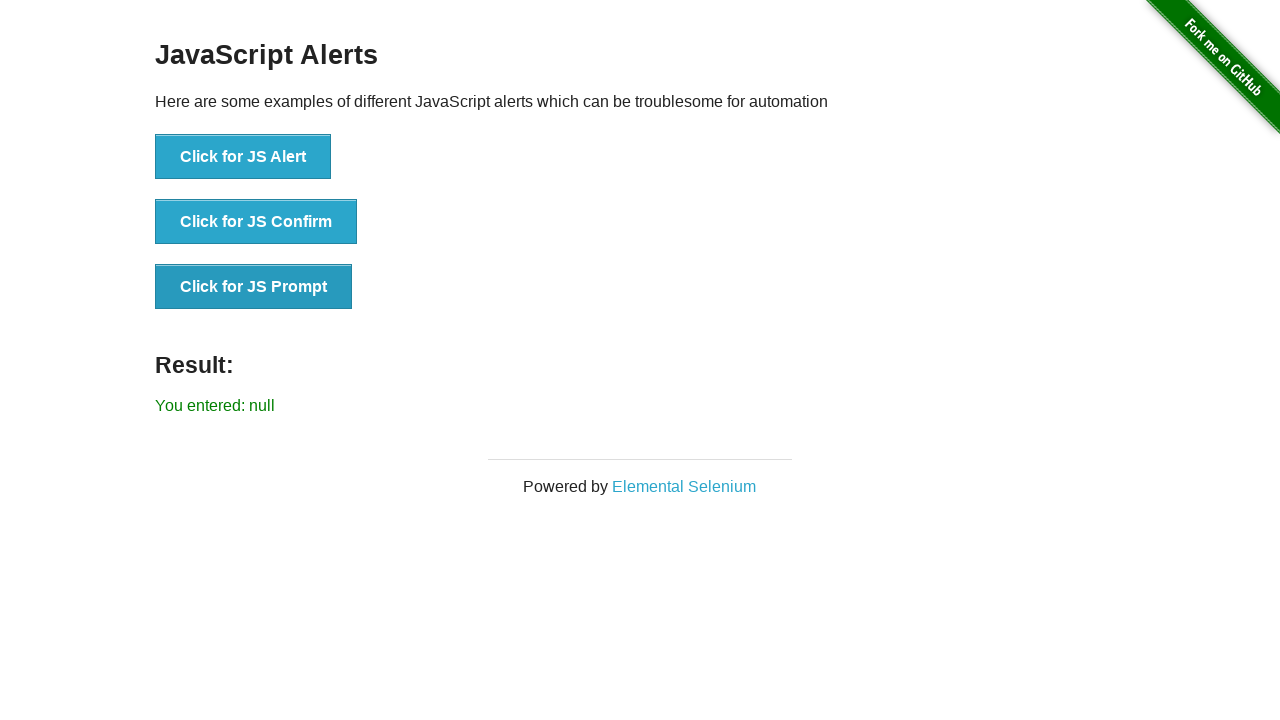

Set up dialog handler to accept prompt with text 'Karthik Babu'
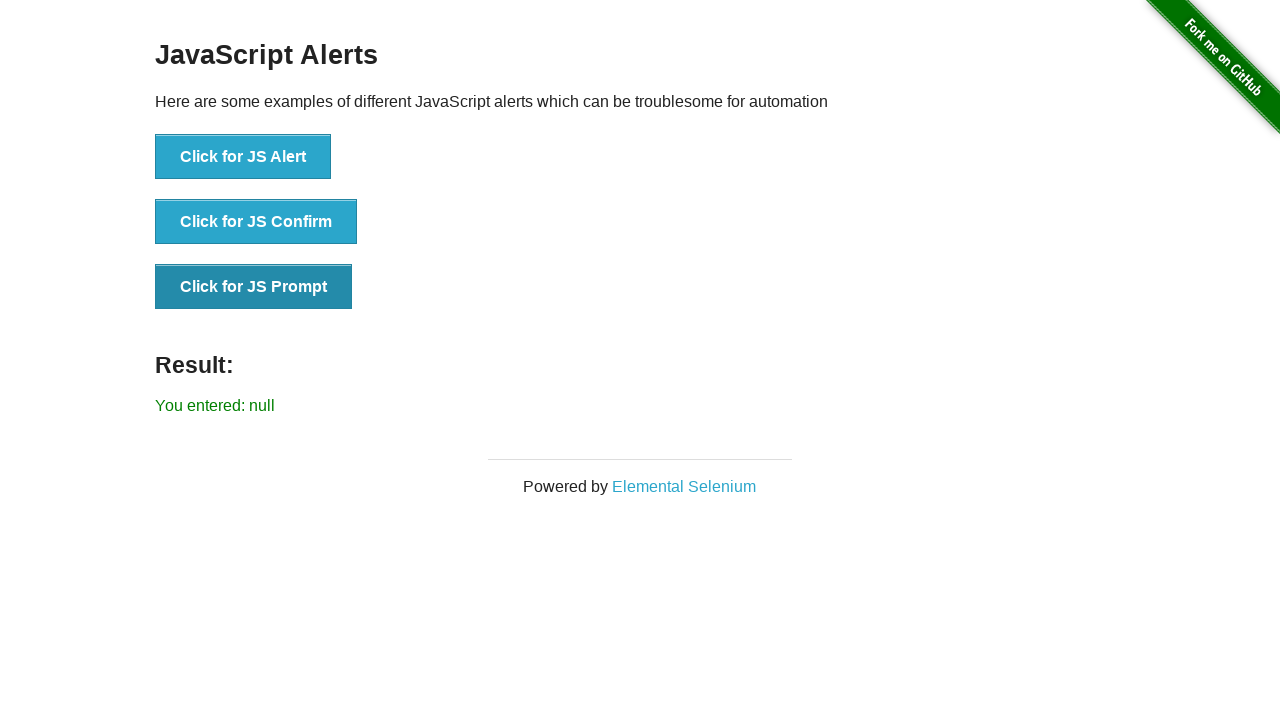

Clicked button again to trigger JS Prompt with handler active at (254, 287) on button[onclick='jsPrompt()']
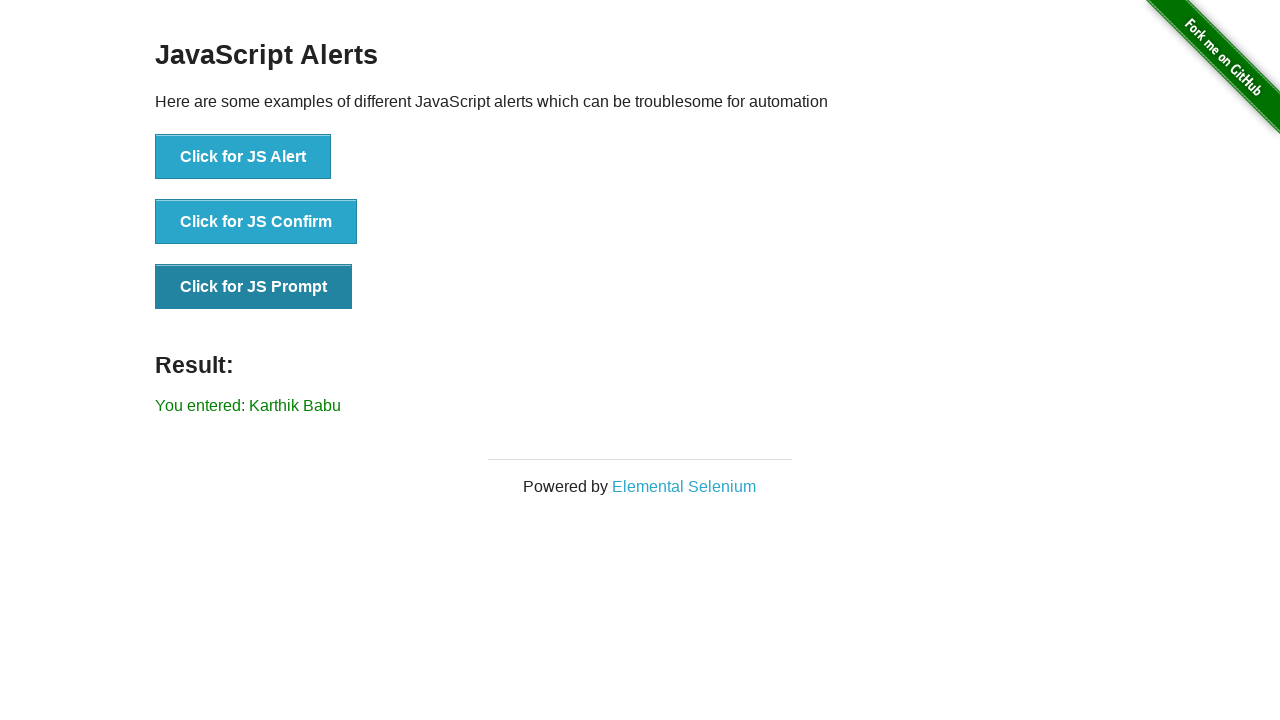

Result element loaded after accepting prompt
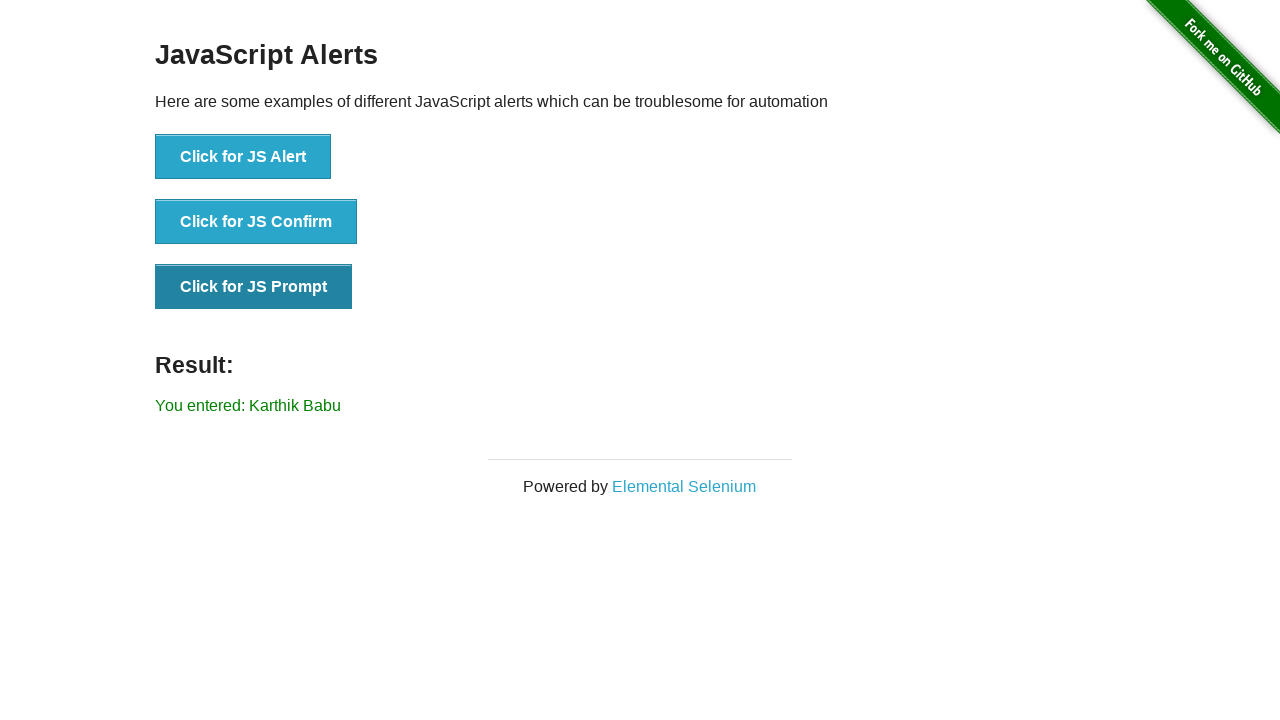

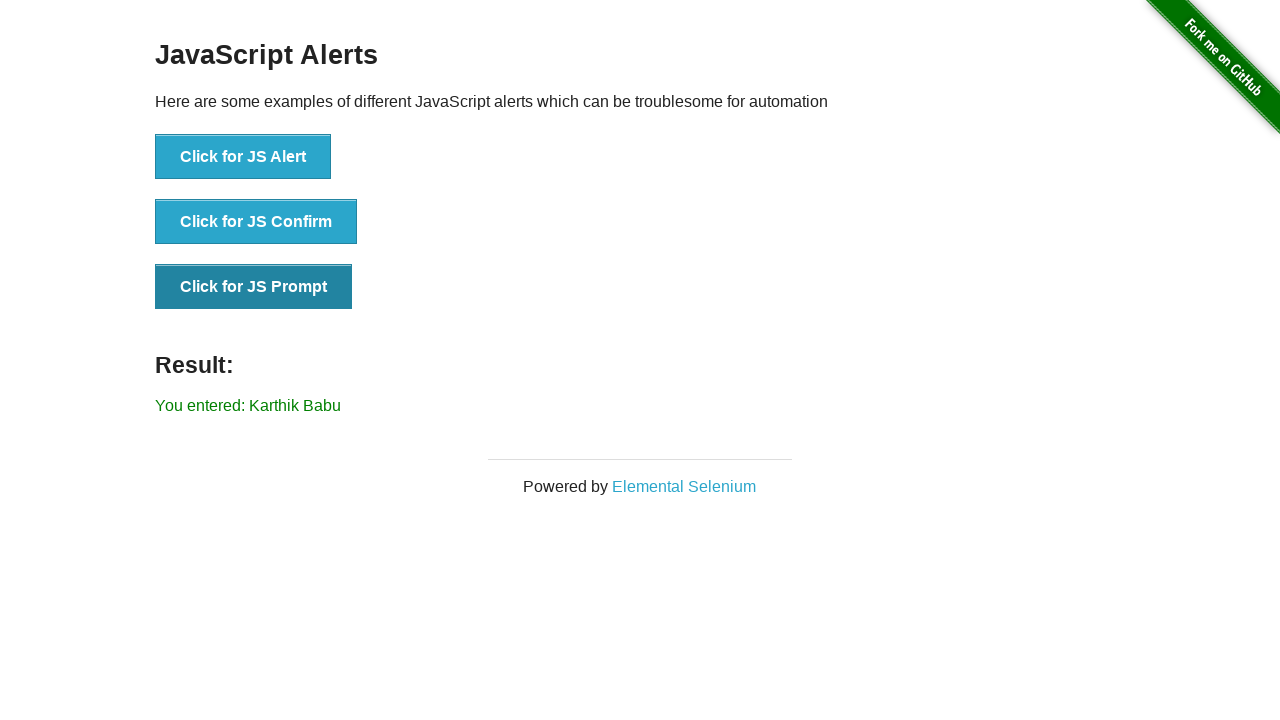